Tests opening links in new tabs/windows and switching between them

Starting URL: https://demoqa.com/links

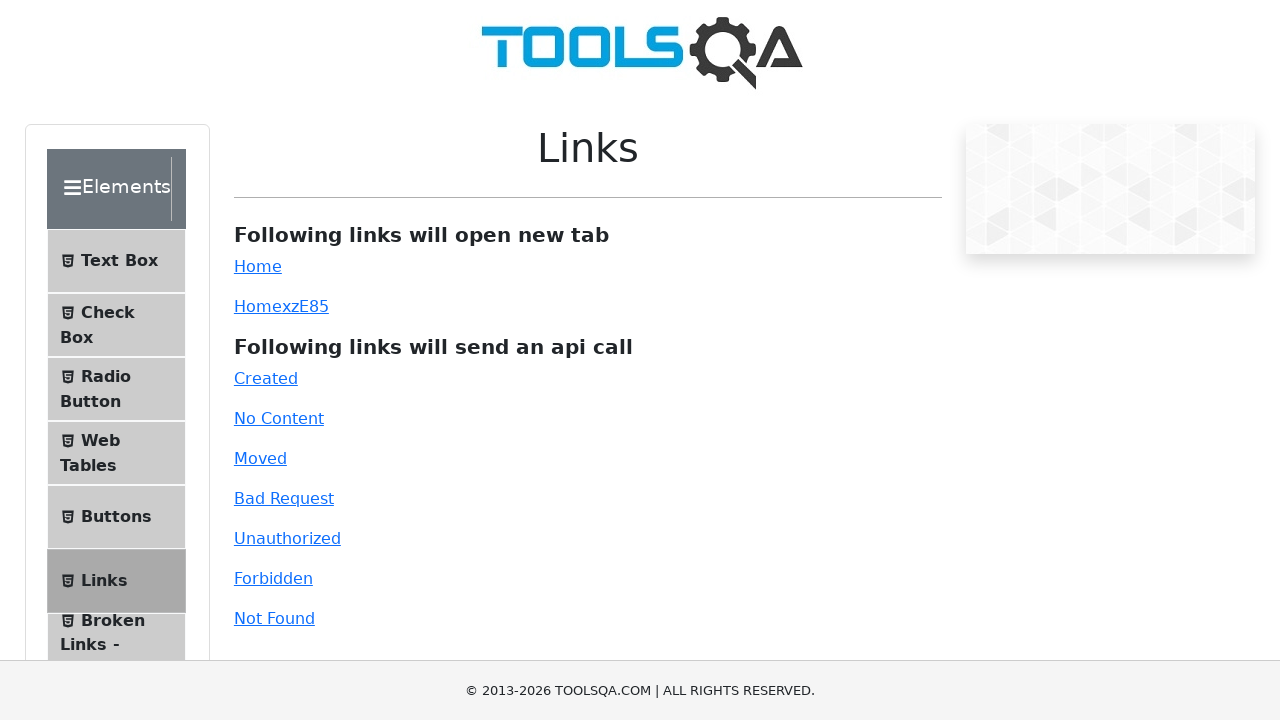

Clicked simple link that opens in new tab at (258, 266) on #simpleLink
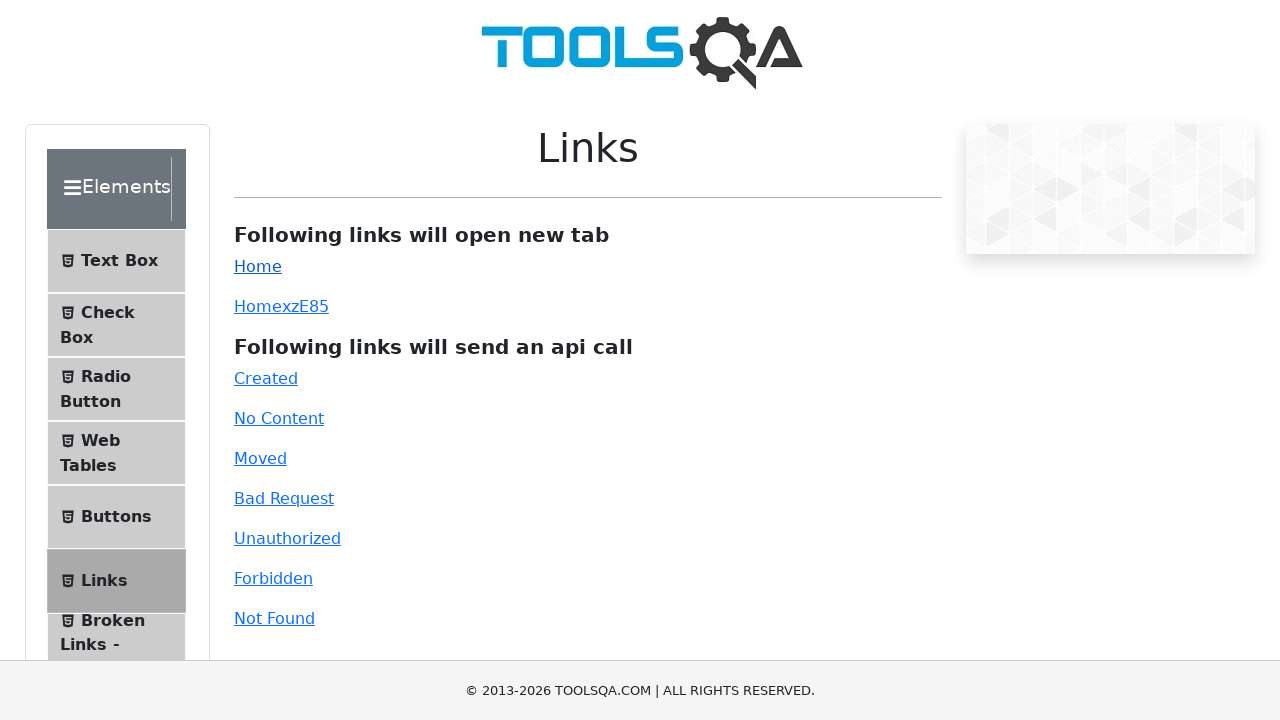

New popup window opened
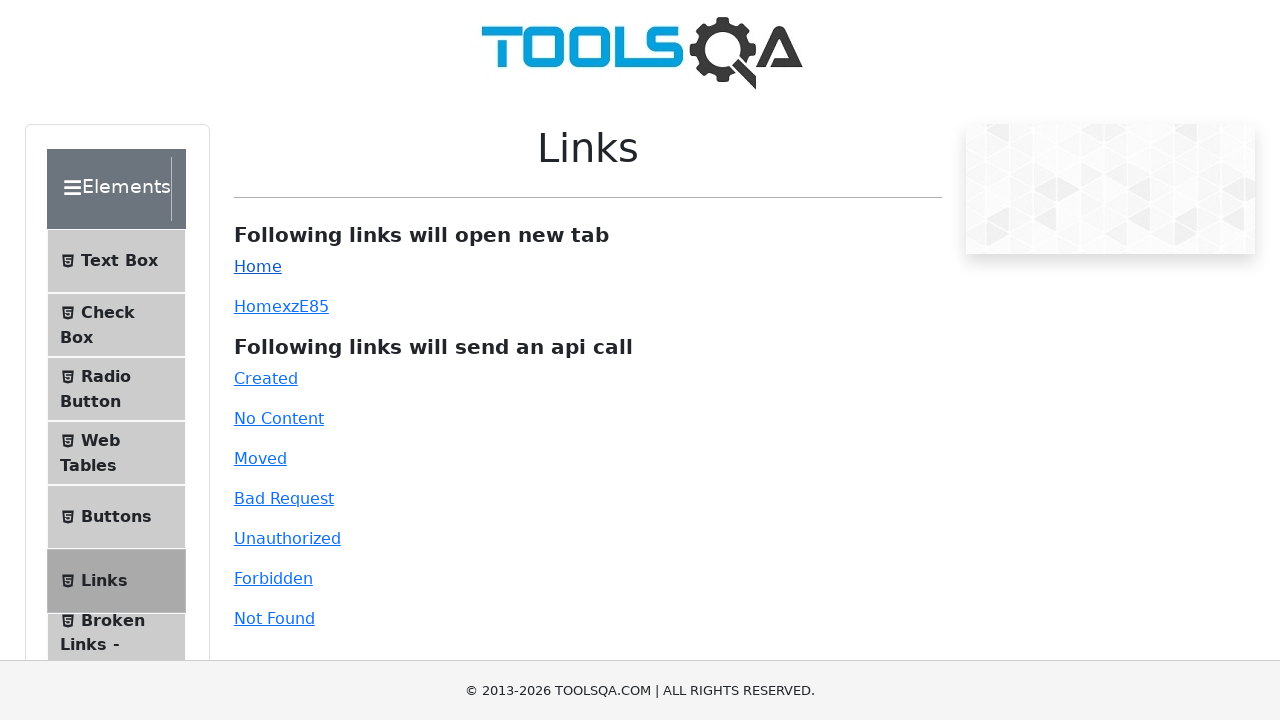

Verified Elements heading is present in popup
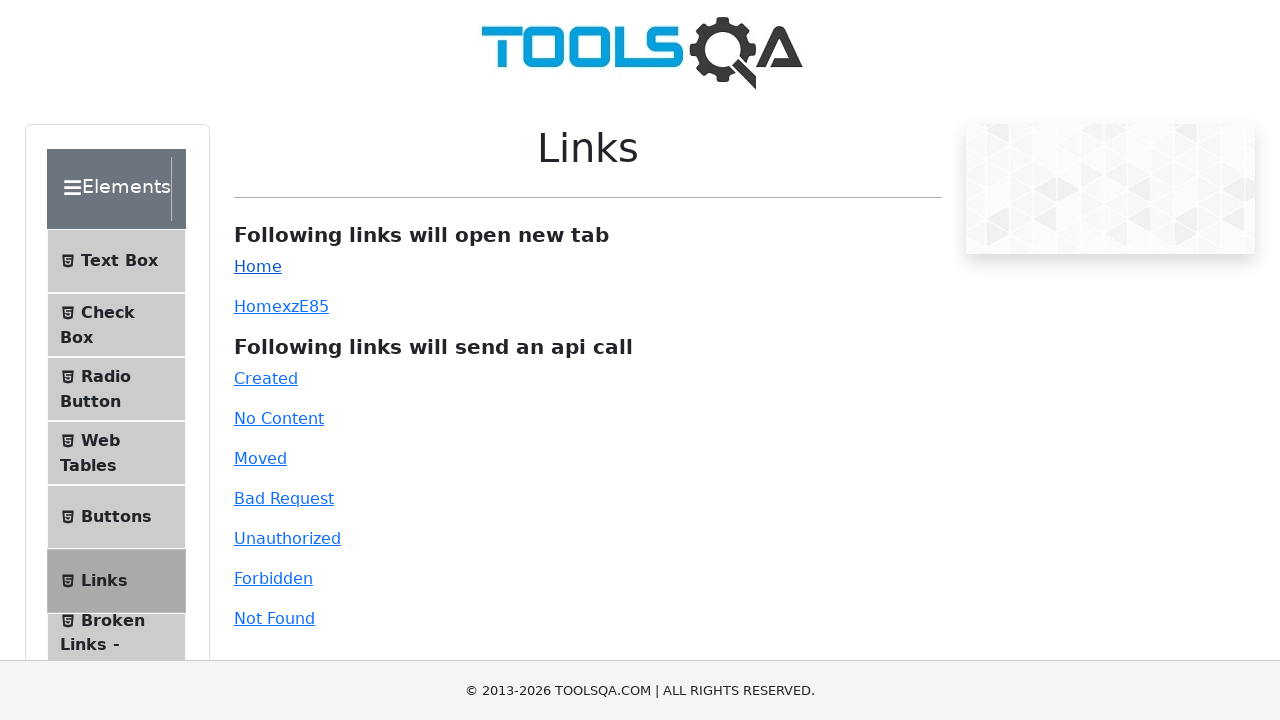

Closed the popup window
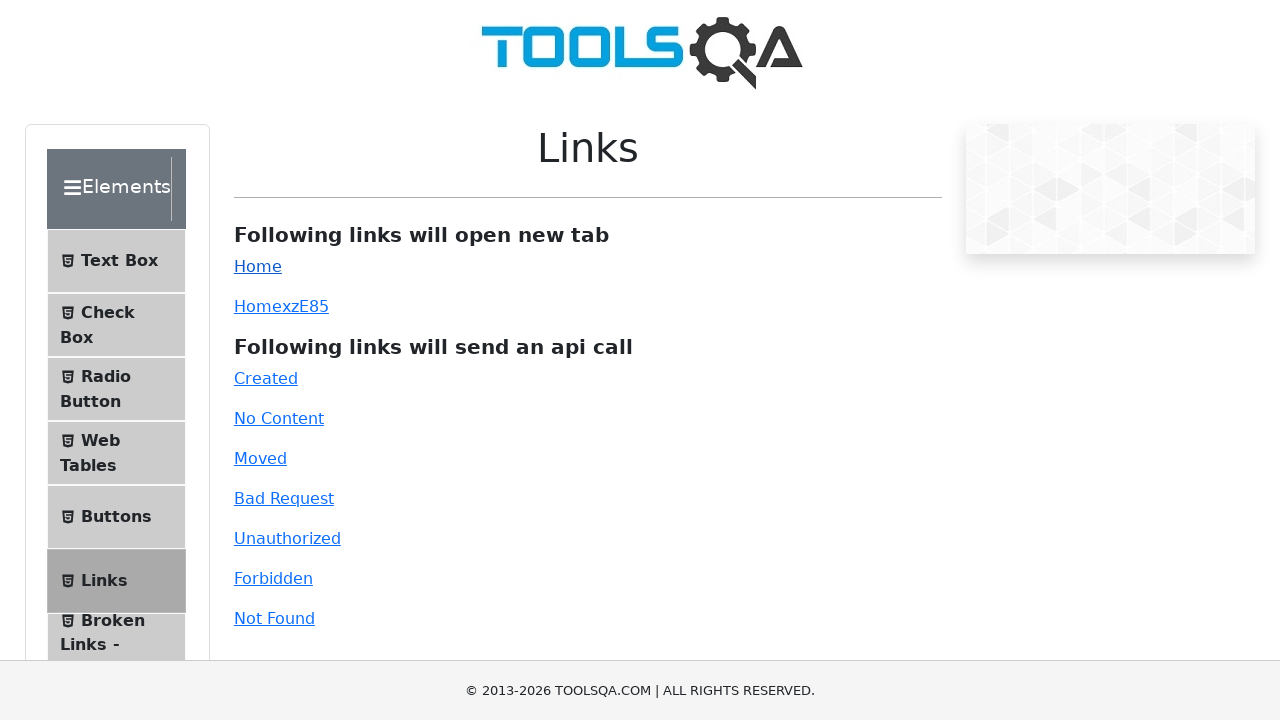

Clicked dynamic link that opens in new tab at (258, 306) on #dynamicLink
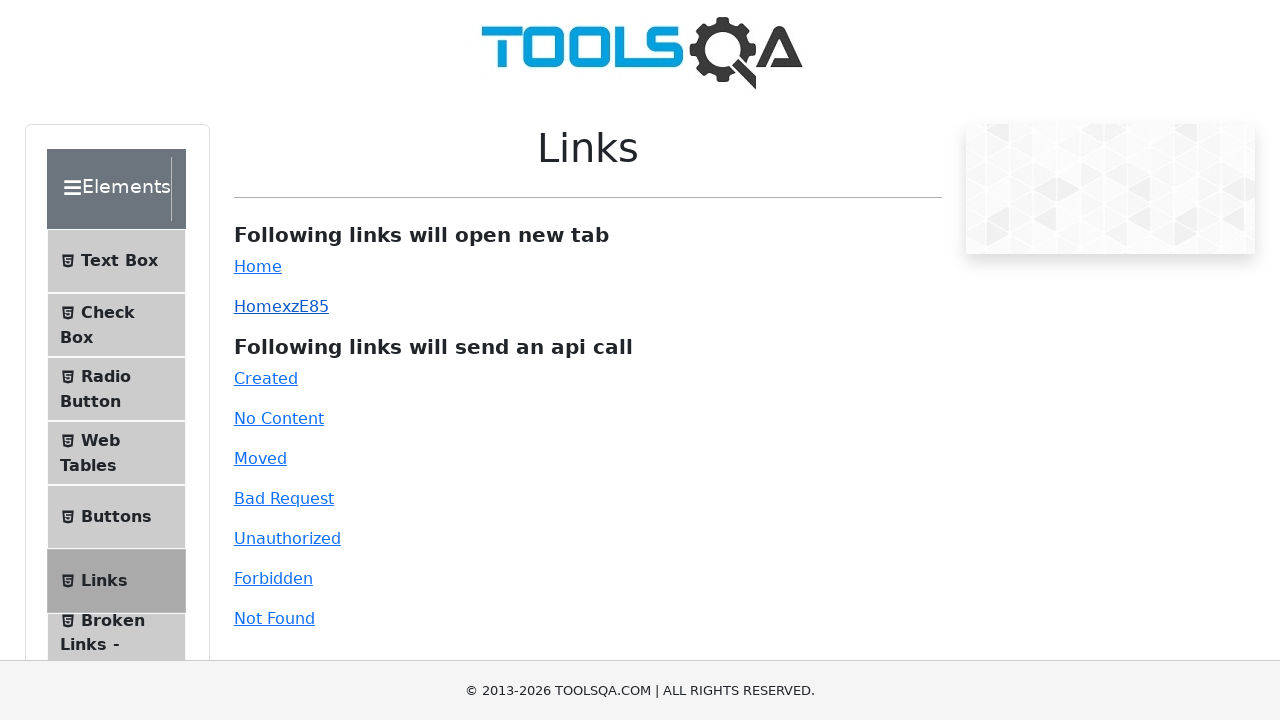

New popup window opened for dynamic link
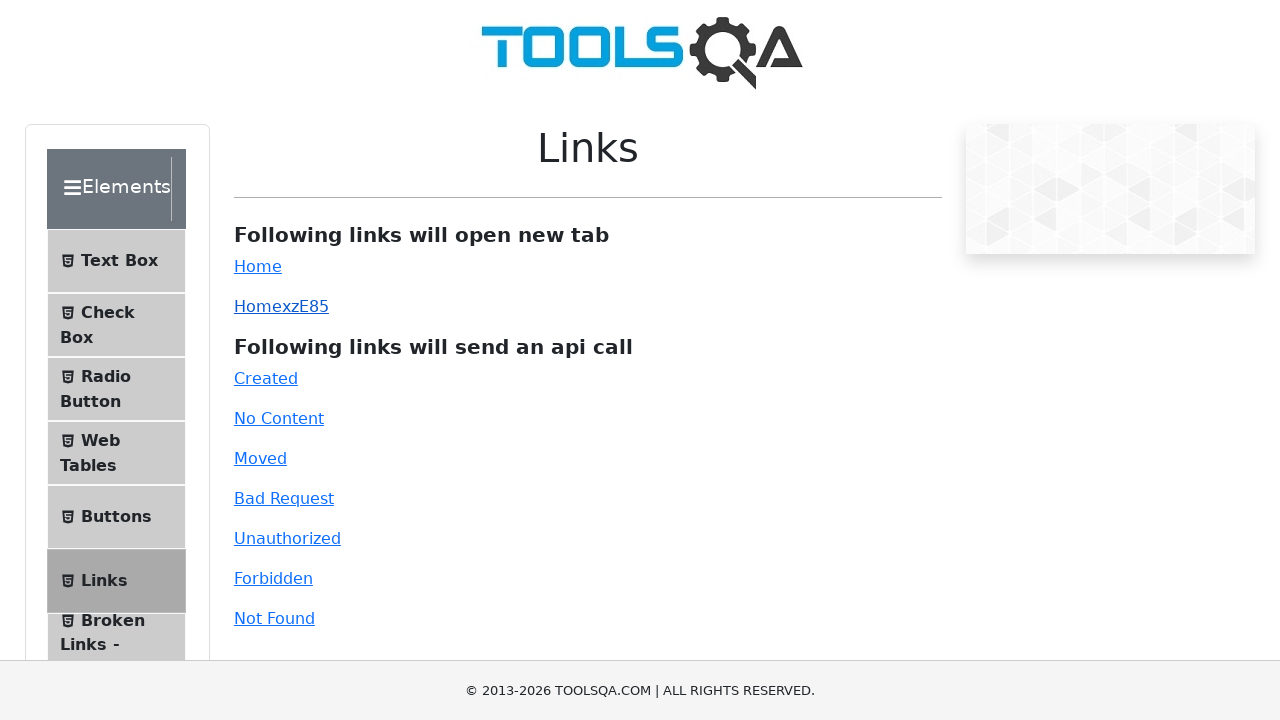

Verified Elements heading is present in dynamic popup
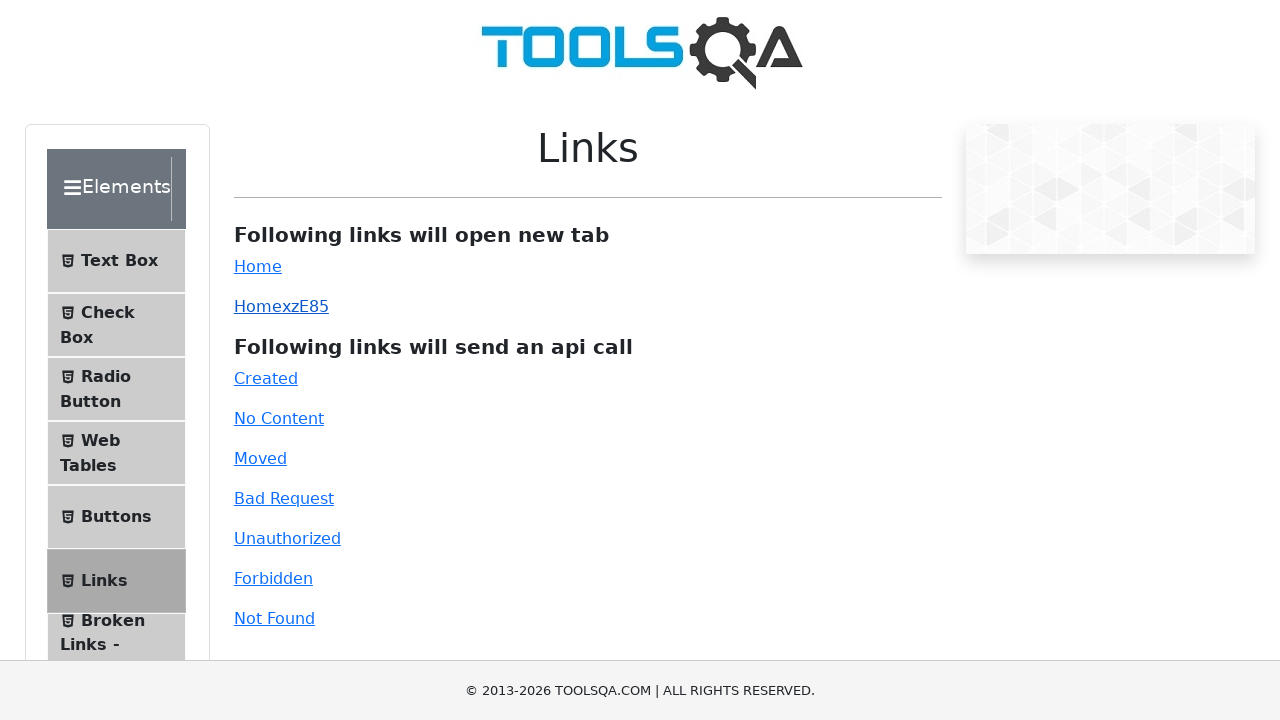

Closed the dynamic popup window
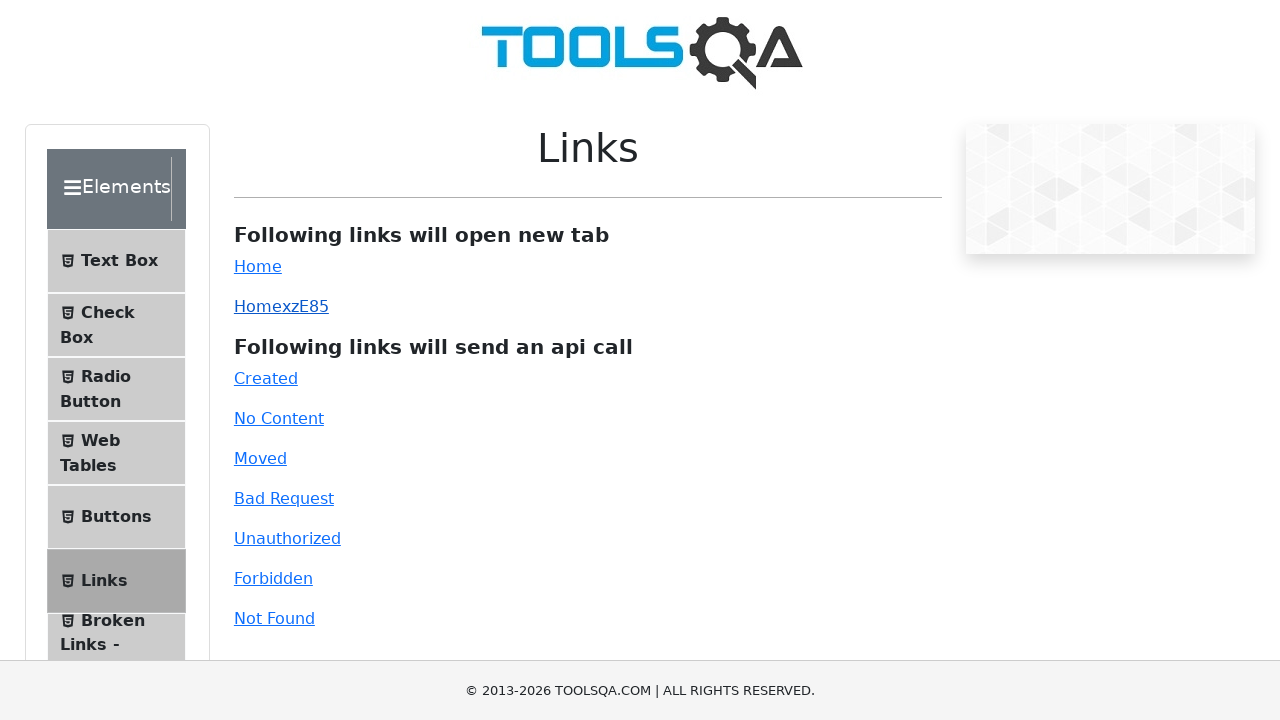

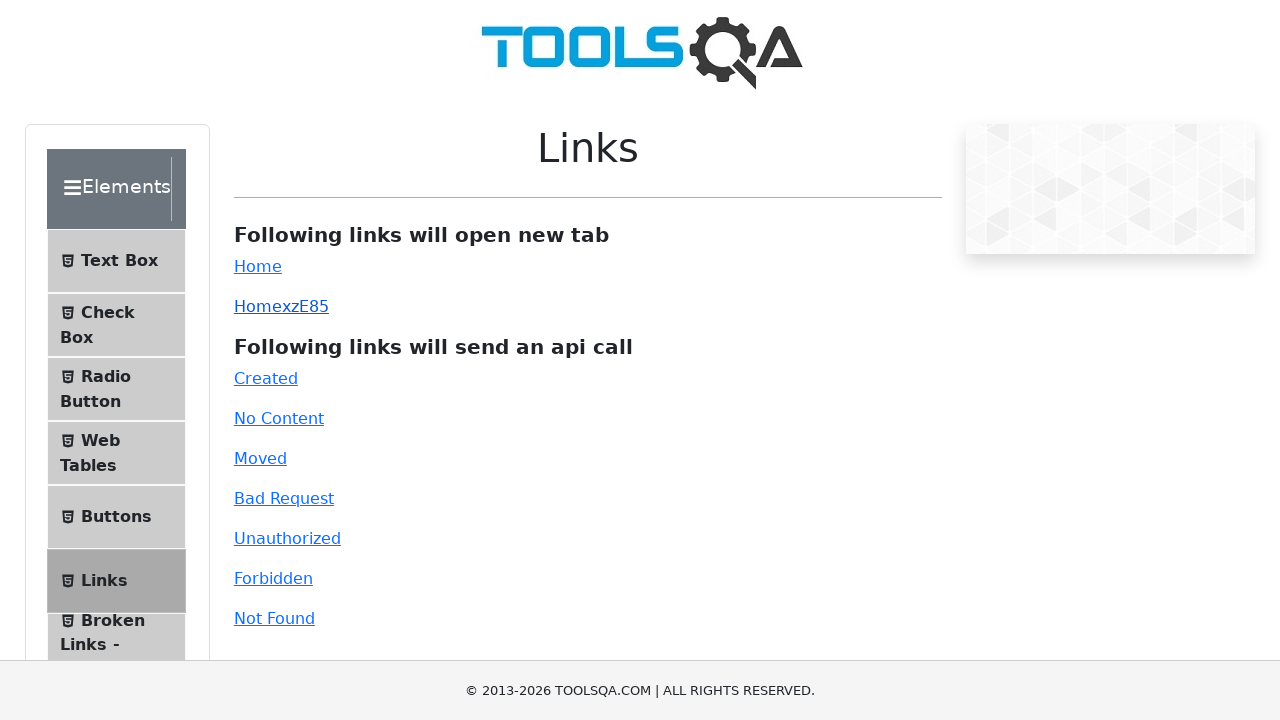